Tests dropdown selection functionality by selecting "Benz" from a car selection dropdown on a practice page

Starting URL: https://www.letskodeit.com/practice?utm_source=chatgpt.com

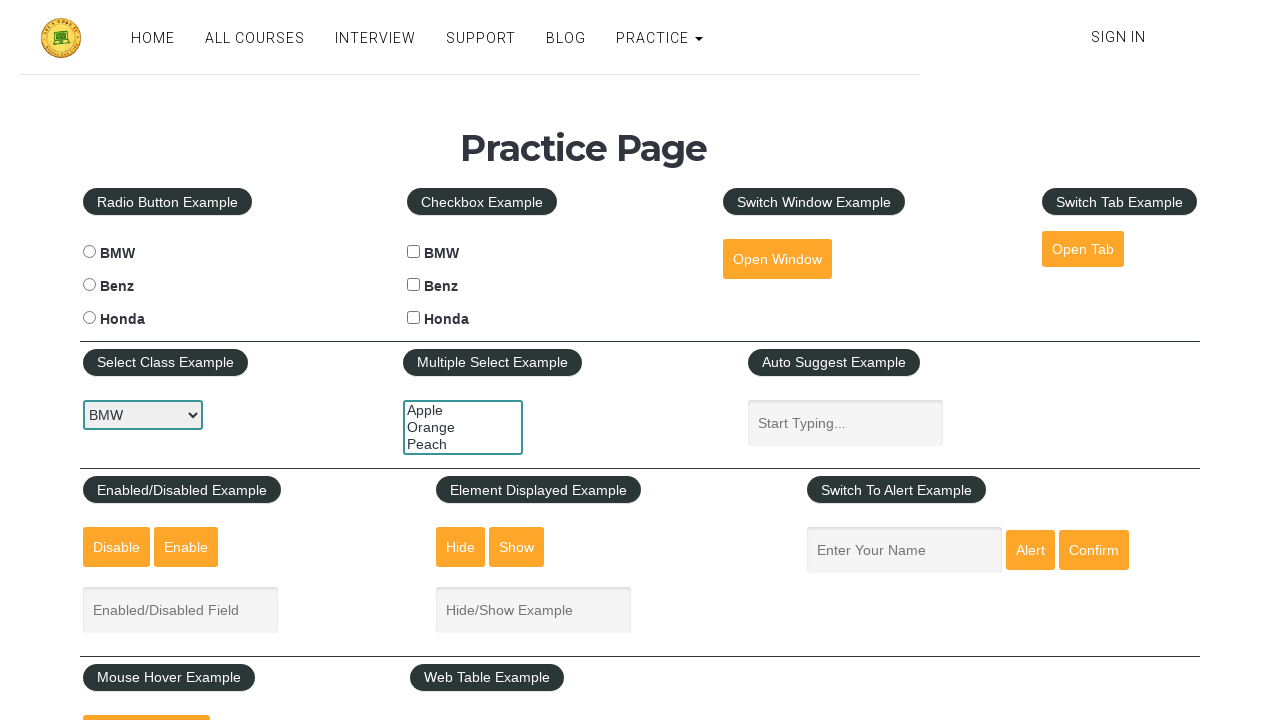

Navigated to practice page
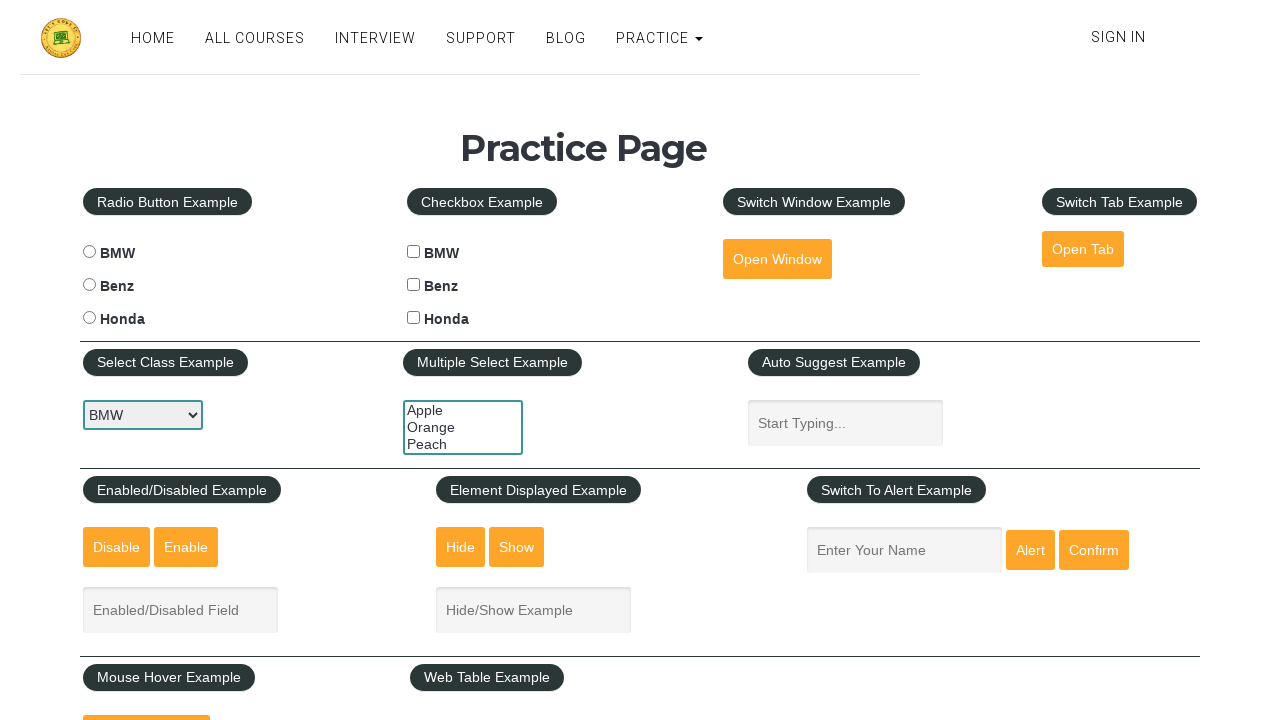

Selected 'Benz' from car selection dropdown on #carselect
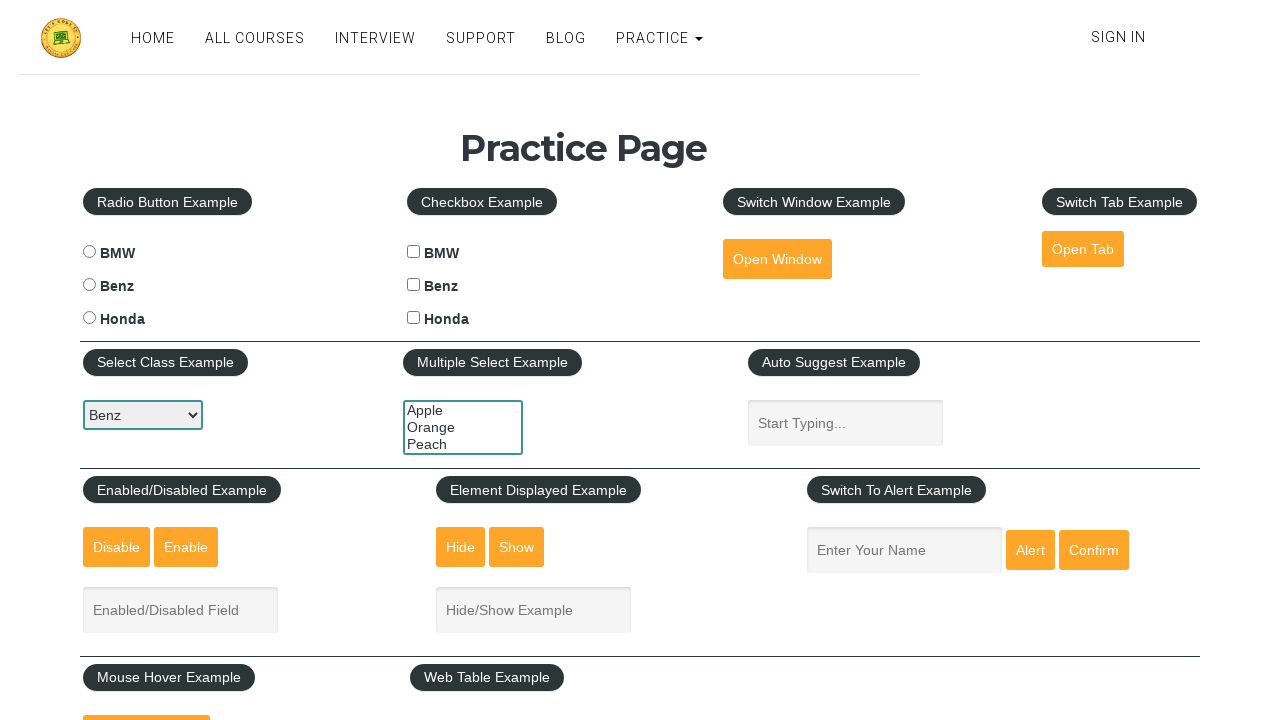

Waited for page to fully load after dropdown selection
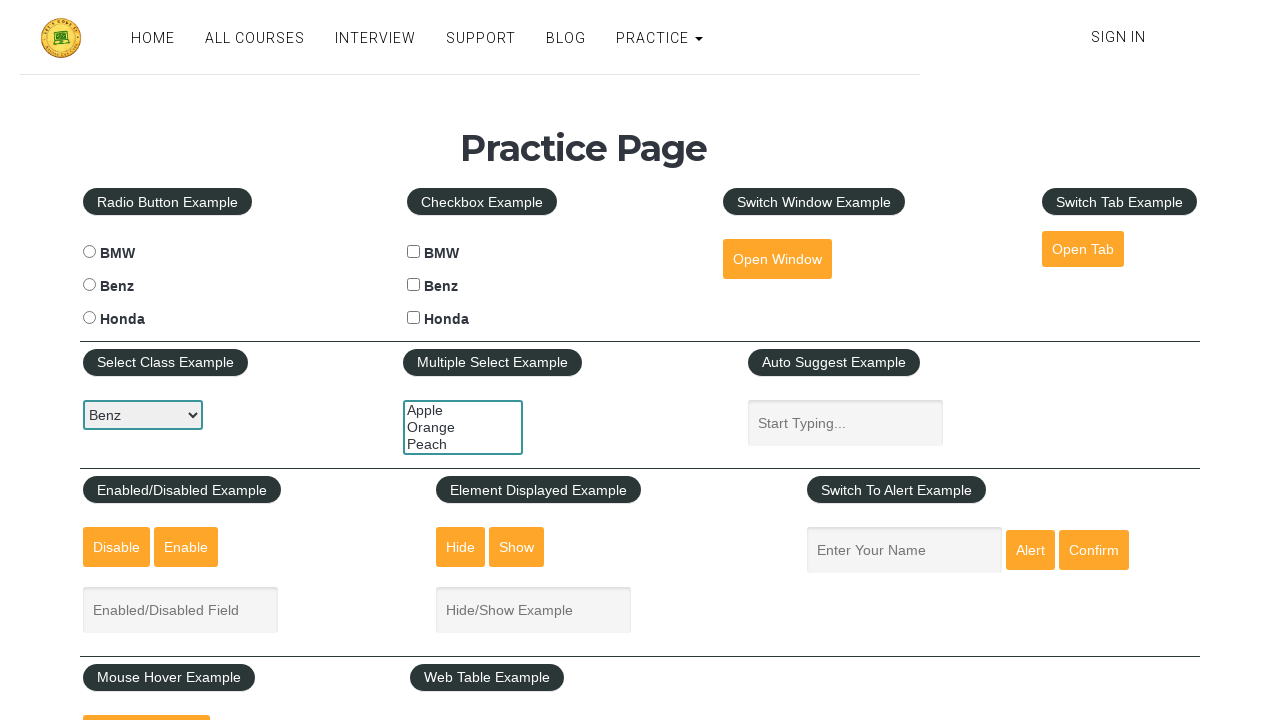

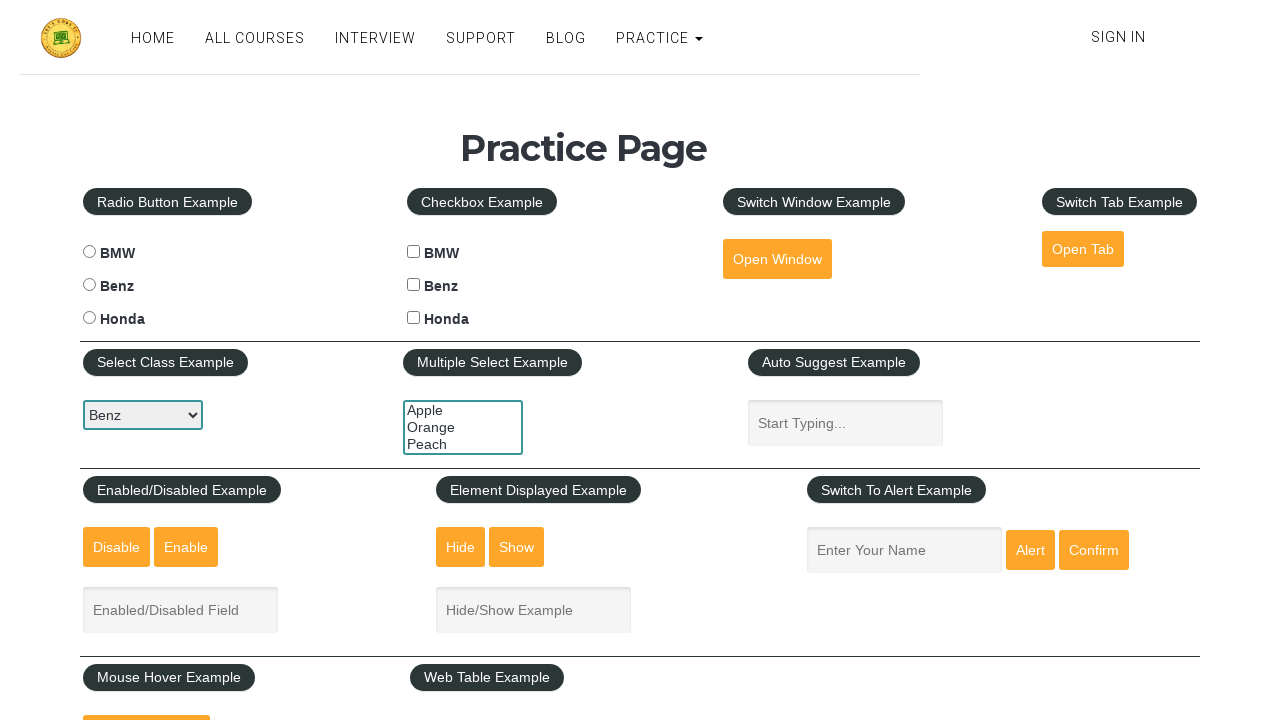